Navigates to Selenium homepage, clicks on the WebDriver button, and verifies navigation to the WebDriver documentation page

Starting URL: https://www.selenium.dev/

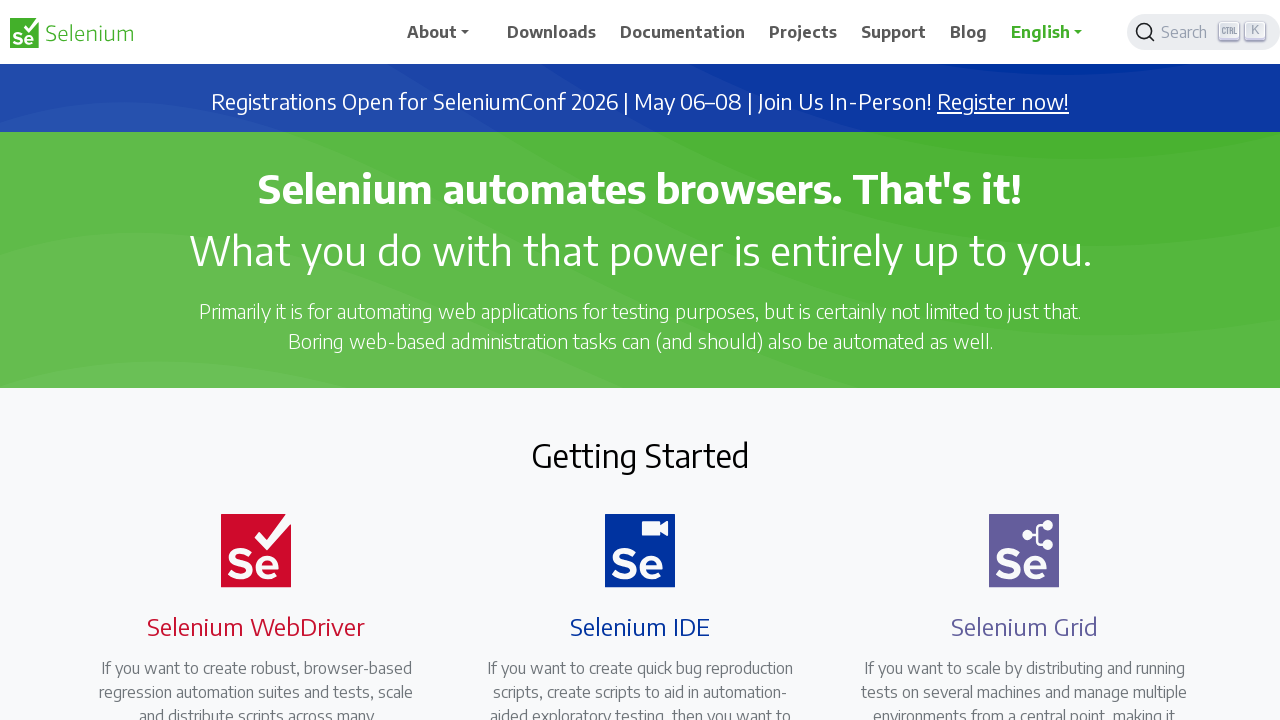

Located the Selenium WebDriver button
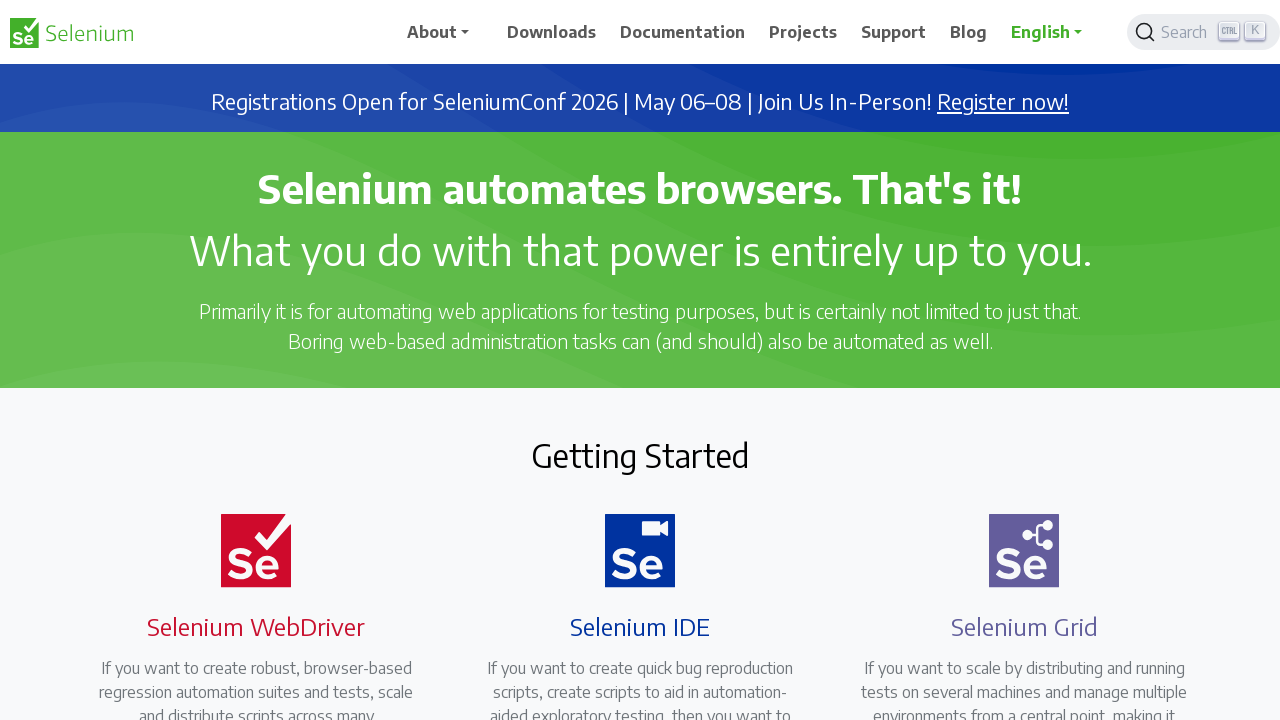

Clicked the WebDriver button to navigate to documentation at (244, 360) on a.selenium-button.selenium-webdriver >> nth=0
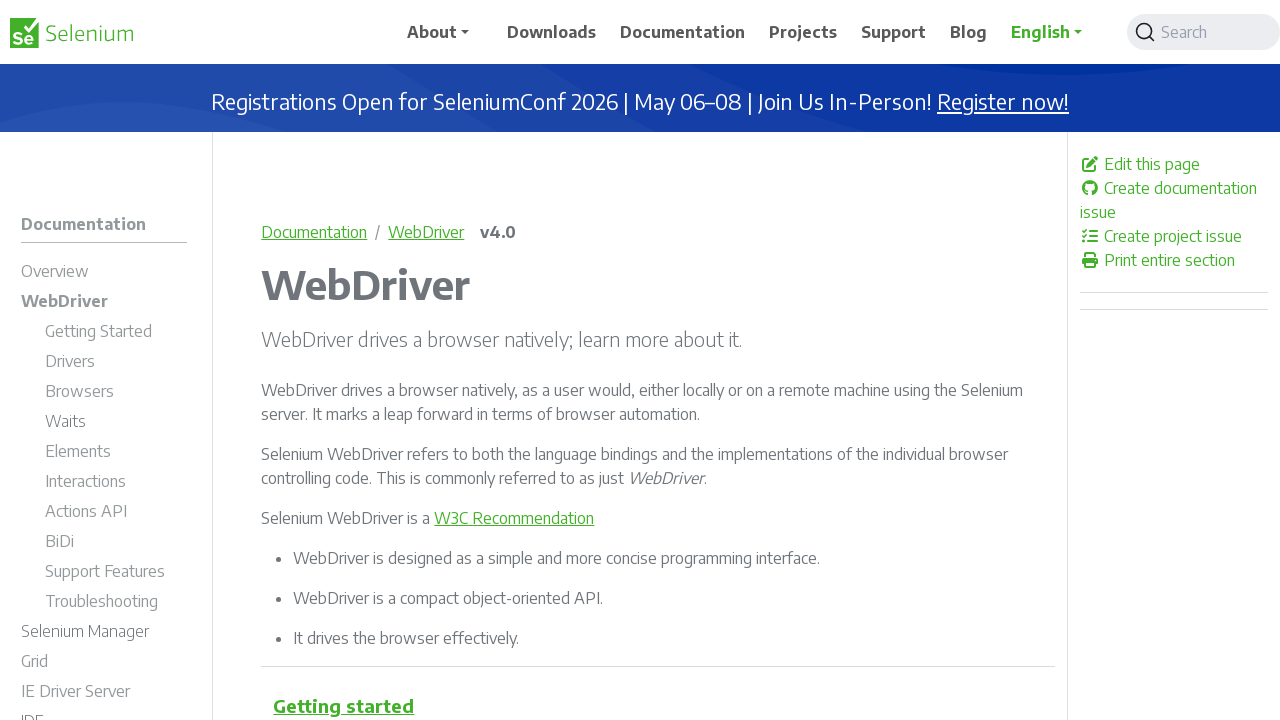

WebDriver documentation page loaded with heading element
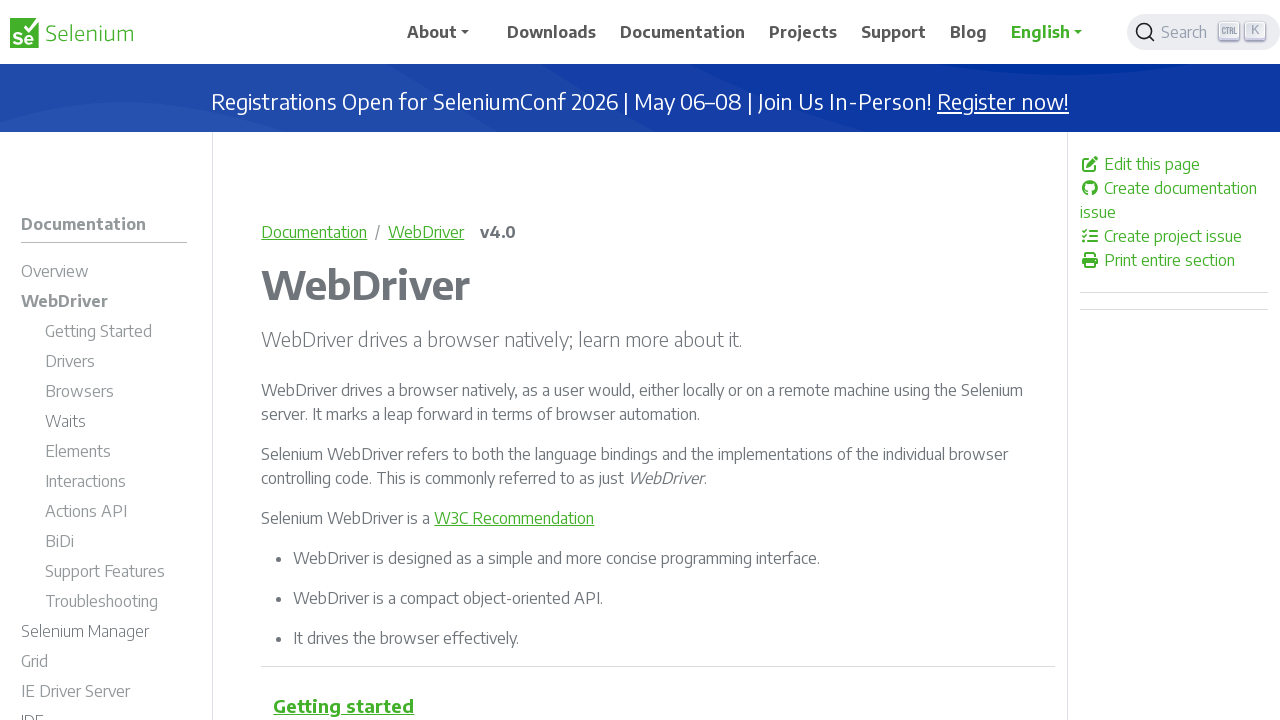

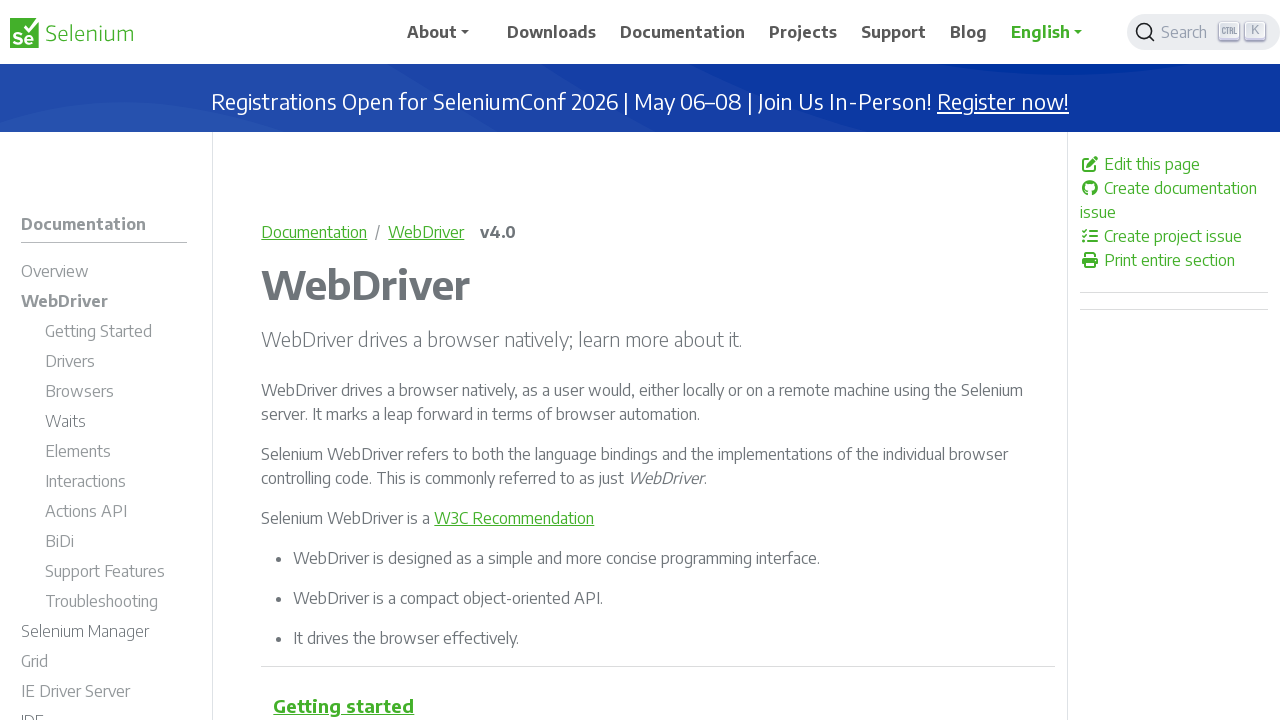